Navigates to Rahul Shetty Academy homepage and verifies the page loads by checking title and URL

Starting URL: https://rahulshettyacademy.com/

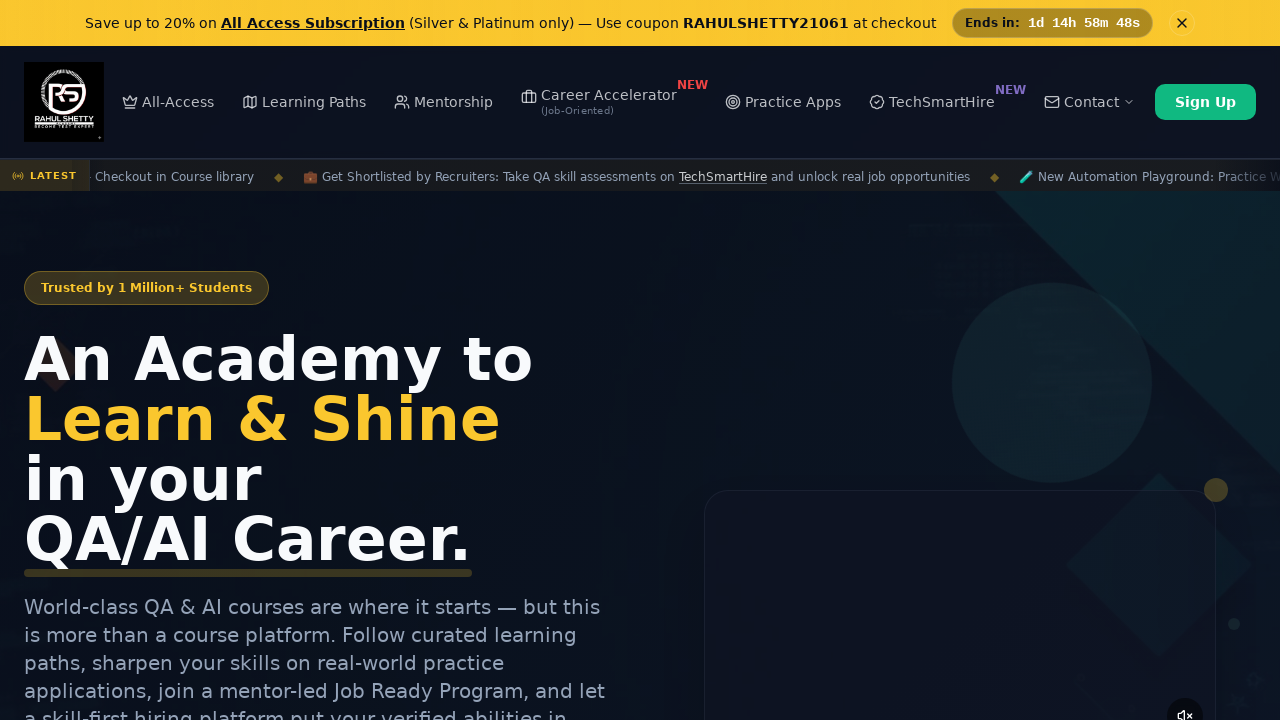

Page DOM content loaded
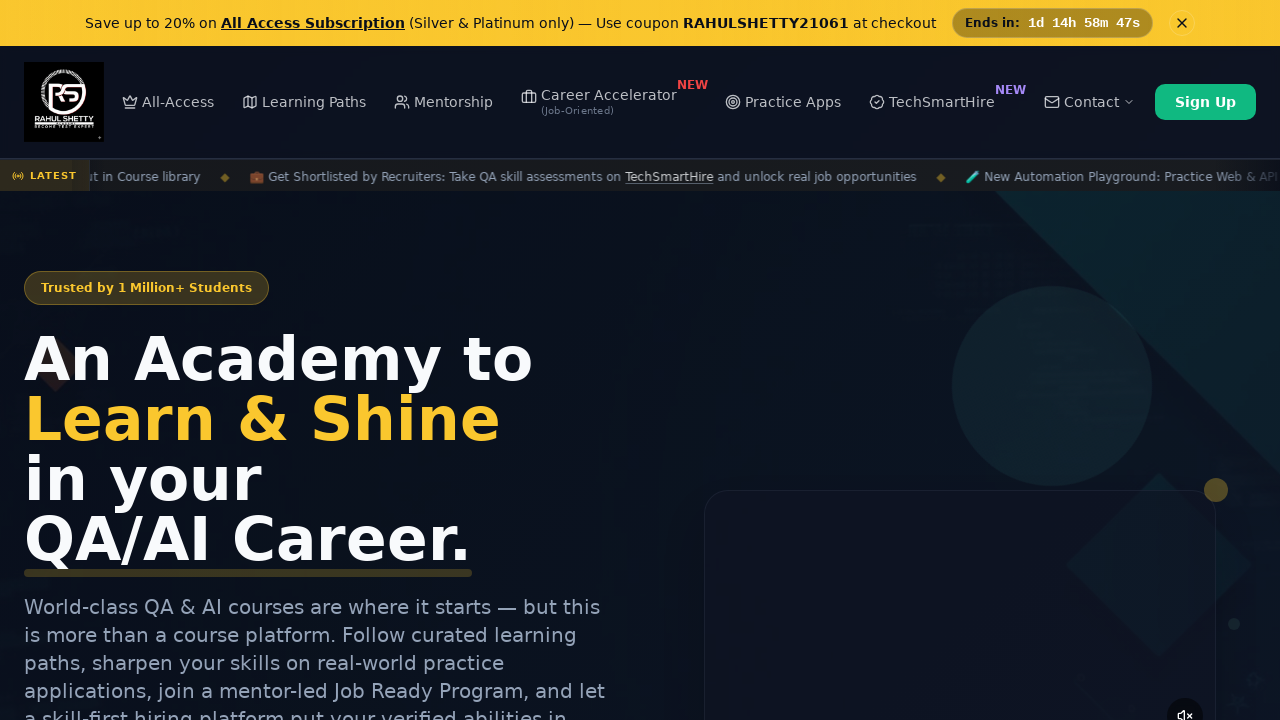

Retrieved page title: Rahul Shetty Academy | QA Automation, Playwright, AI Testing & Online Training
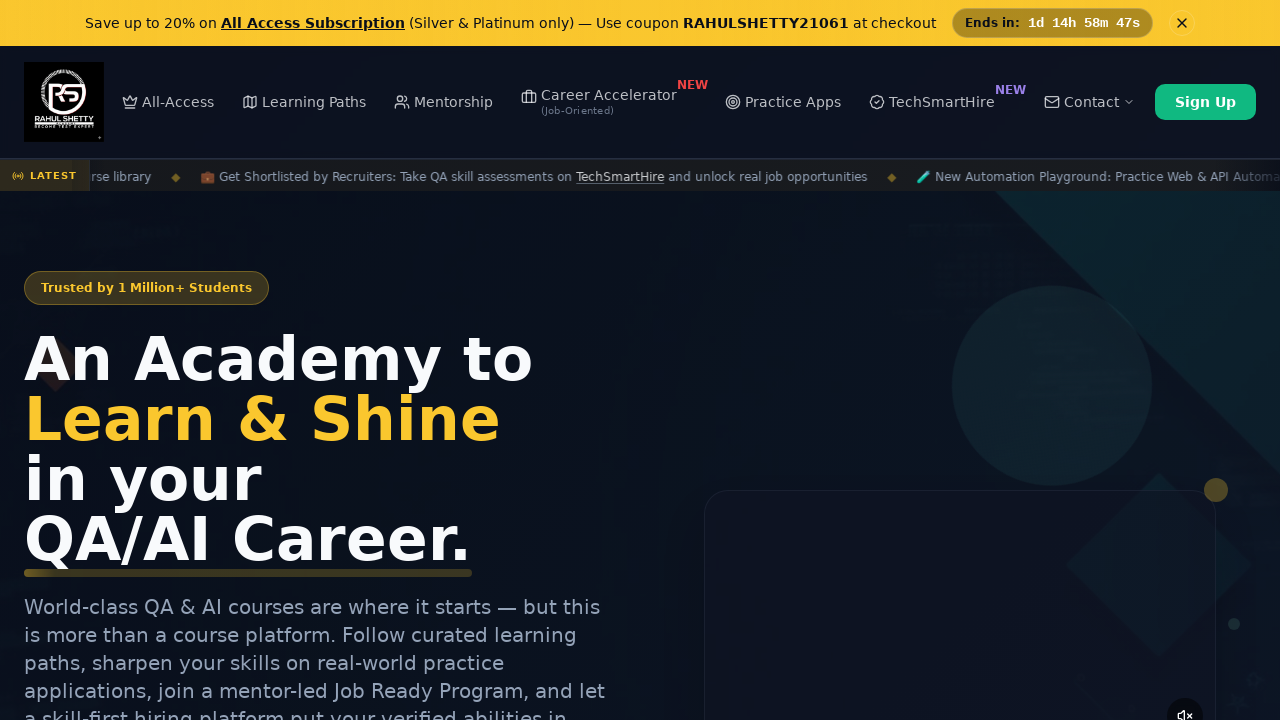

Retrieved current URL: https://rahulshettyacademy.com/
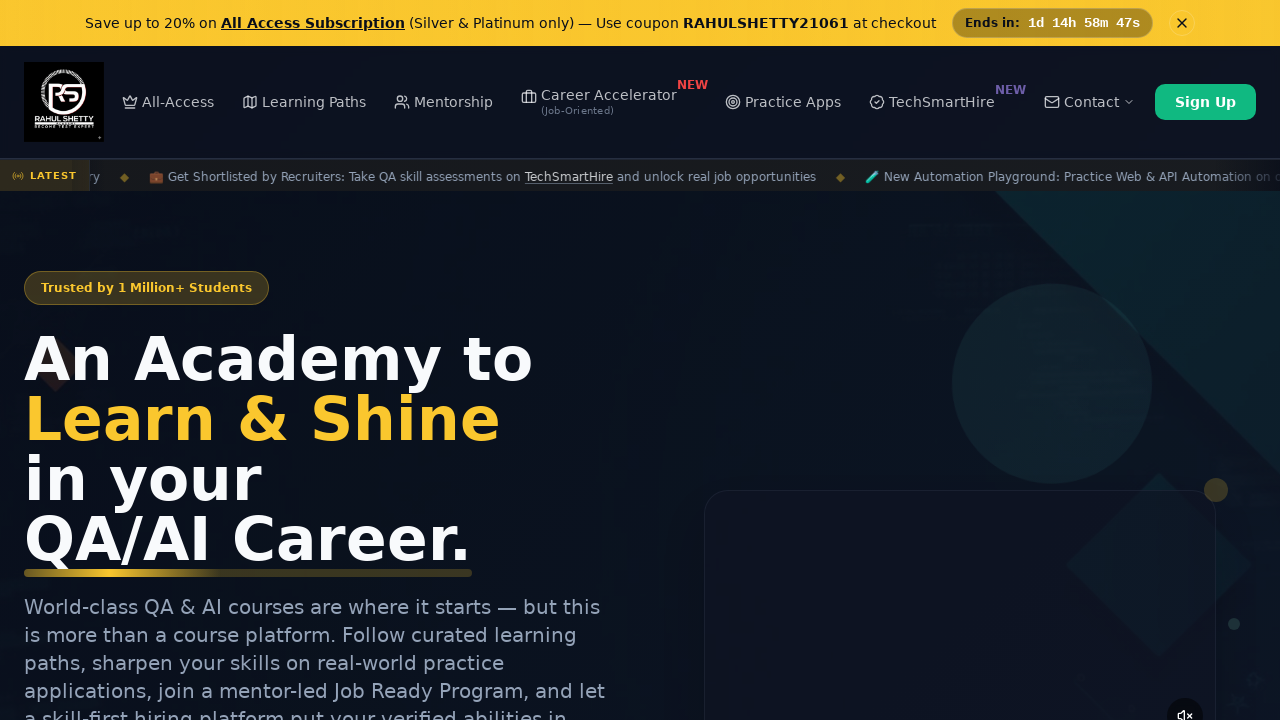

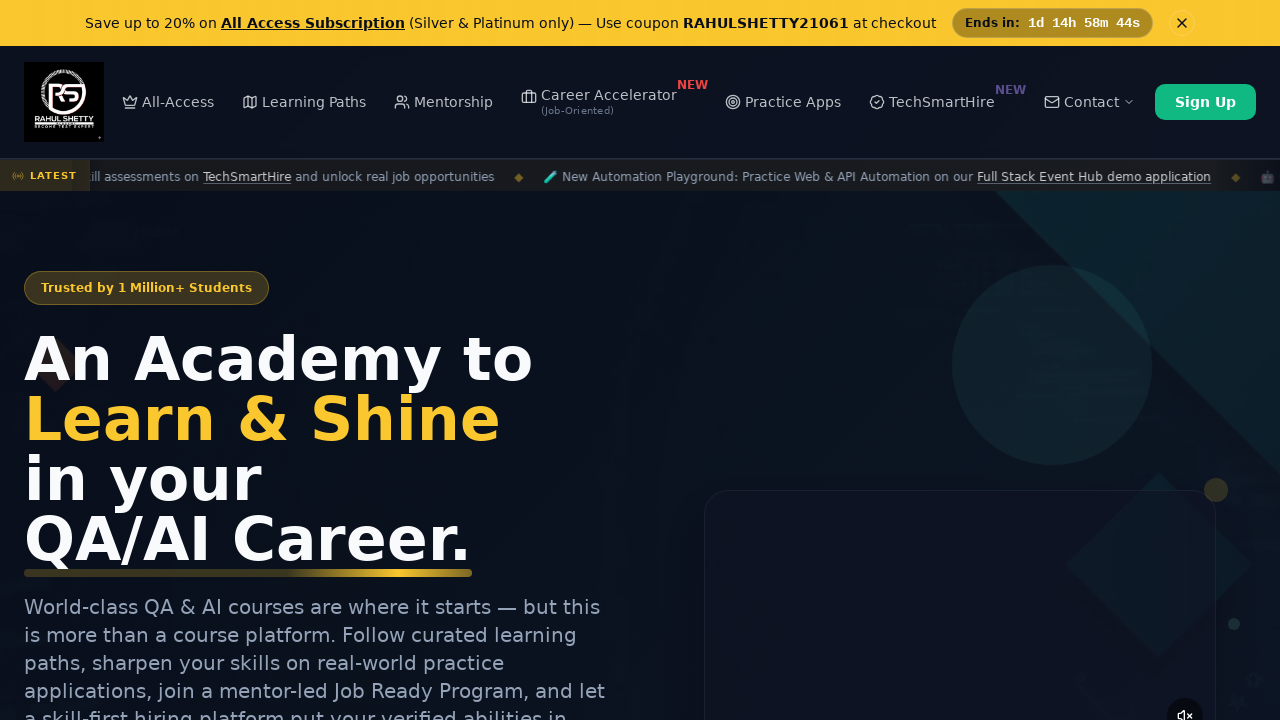